Tests Salesforce custom domain login by clicking the custom domain link and entering a domain

Starting URL: https://login.salesforce.com/

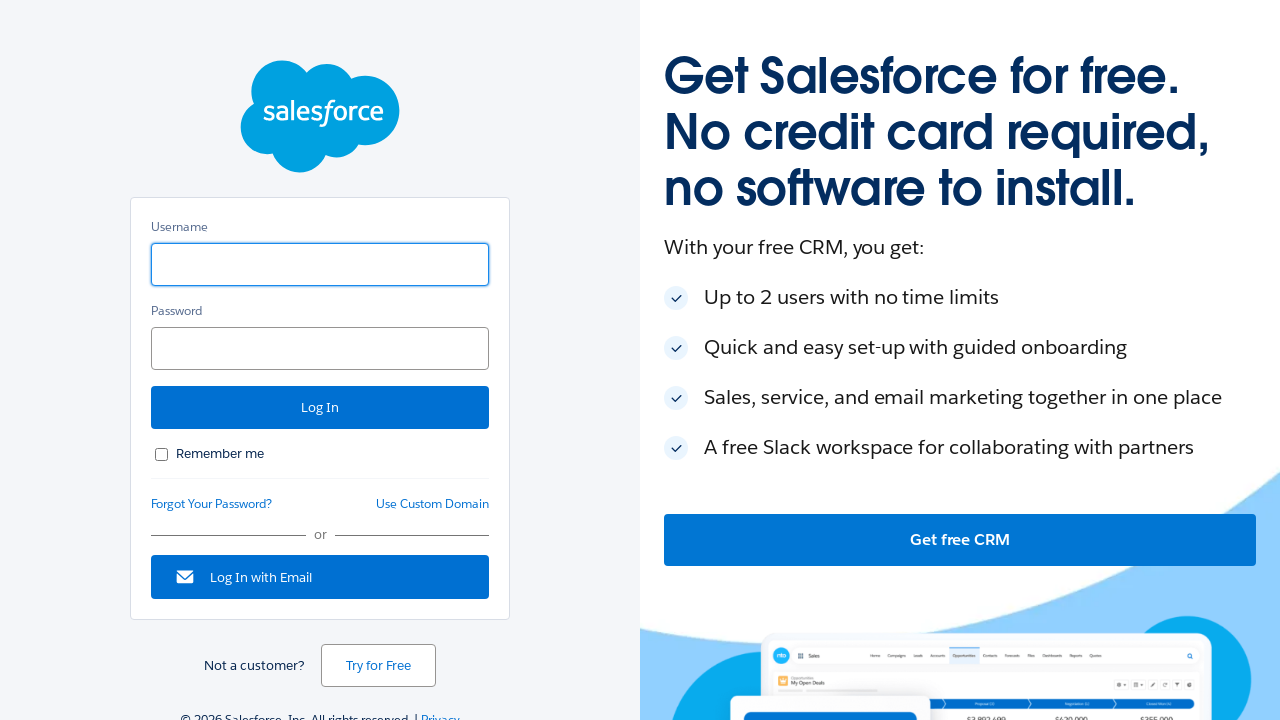

Clicked custom domain link on Salesforce login page at (432, 504) on #mydomainLink
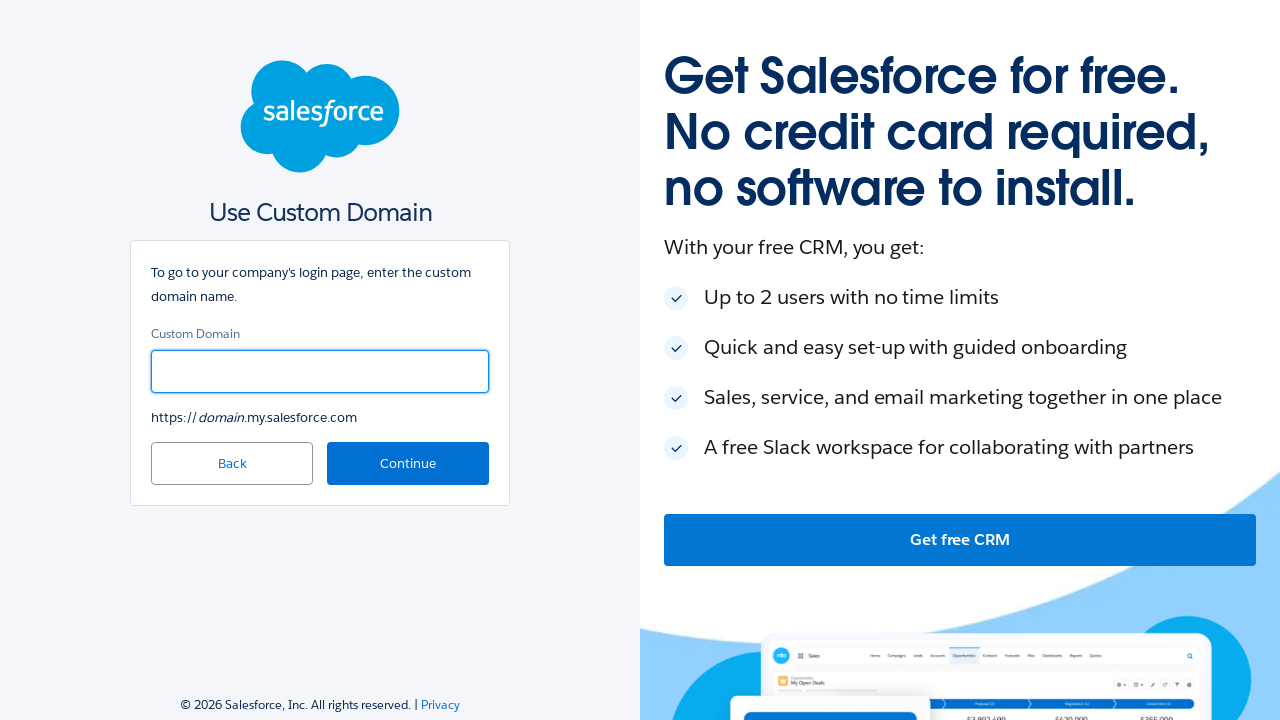

Domain input field became visible
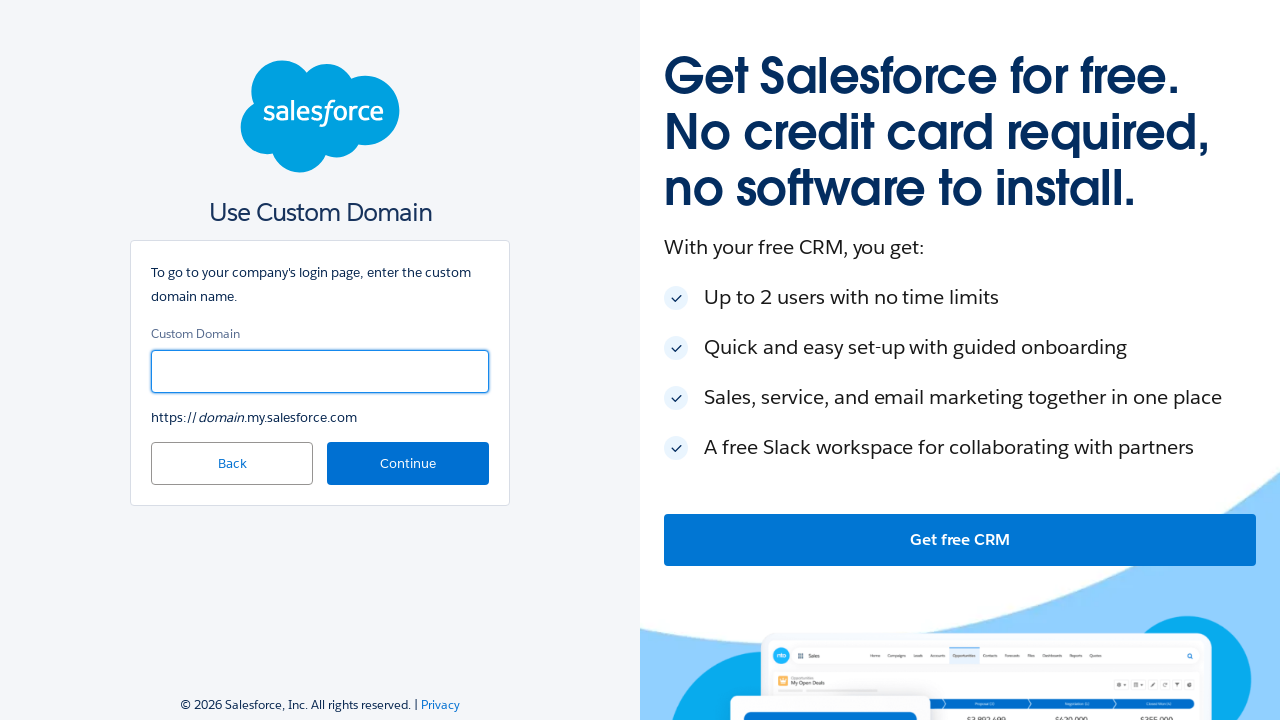

Entered custom domain 'testdomain123' in domain field on #mydomain
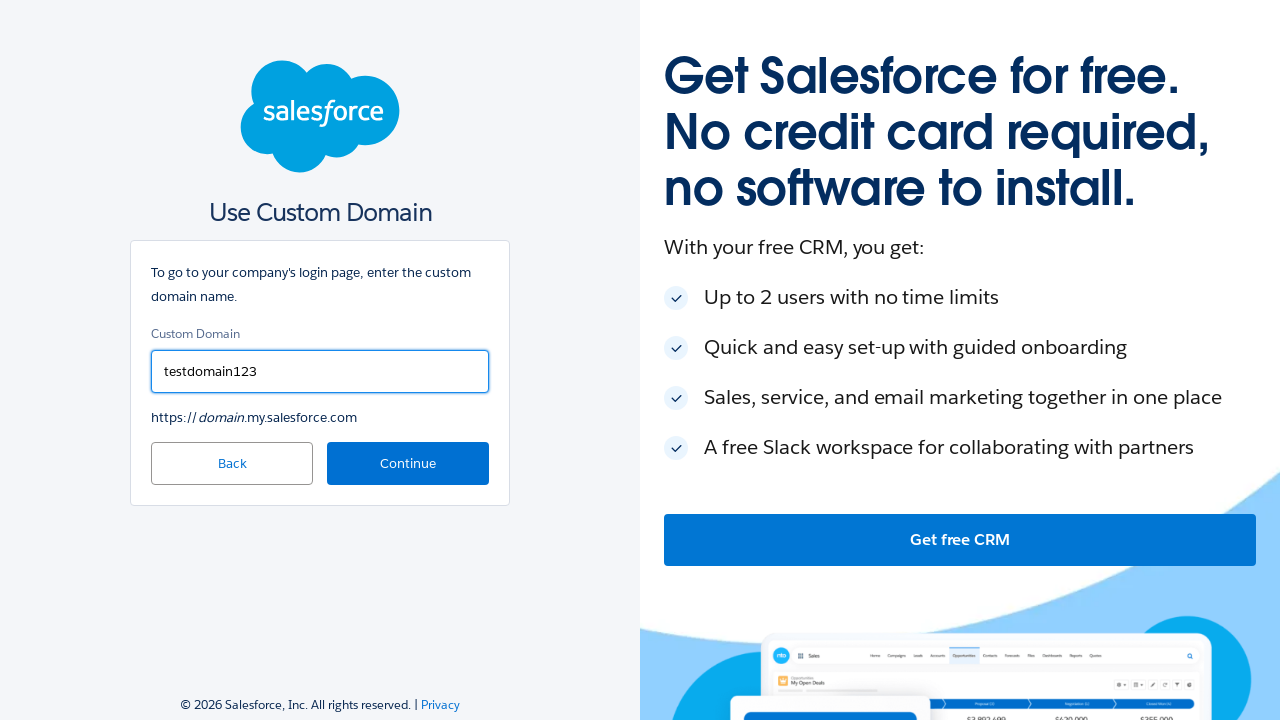

Clicked continue button to proceed with custom domain login at (408, 464) on #mydomainContinue
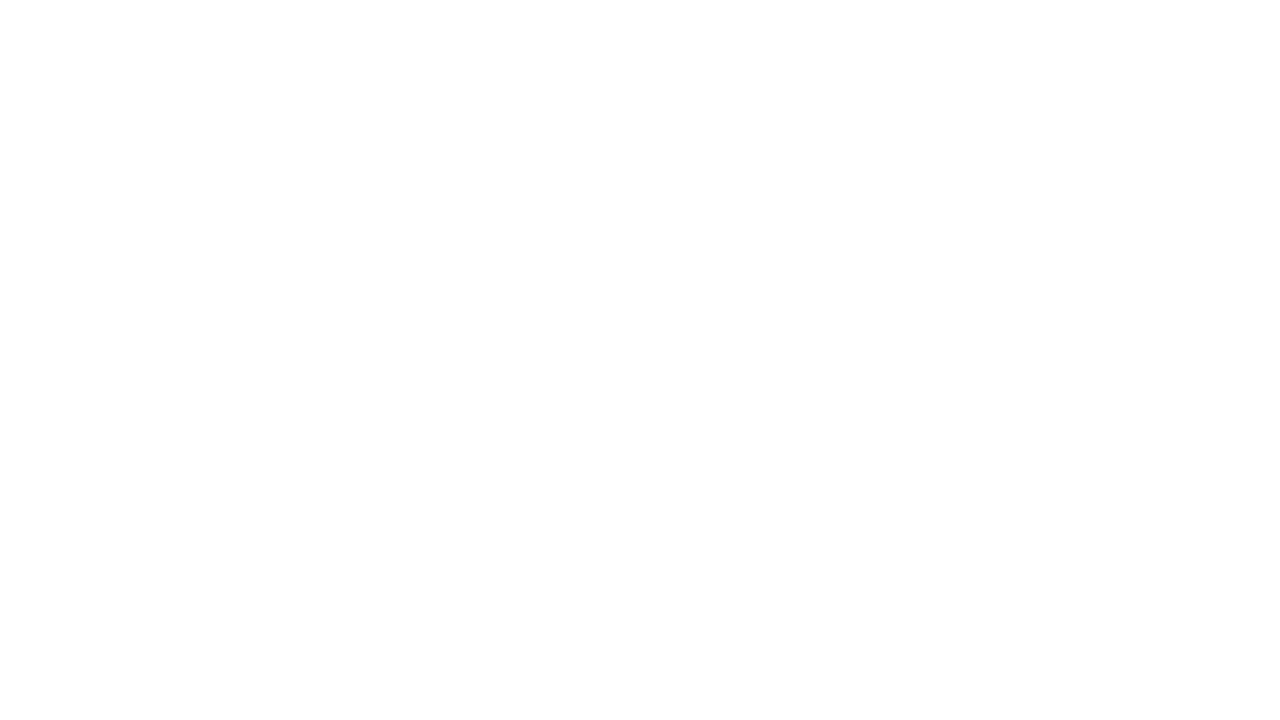

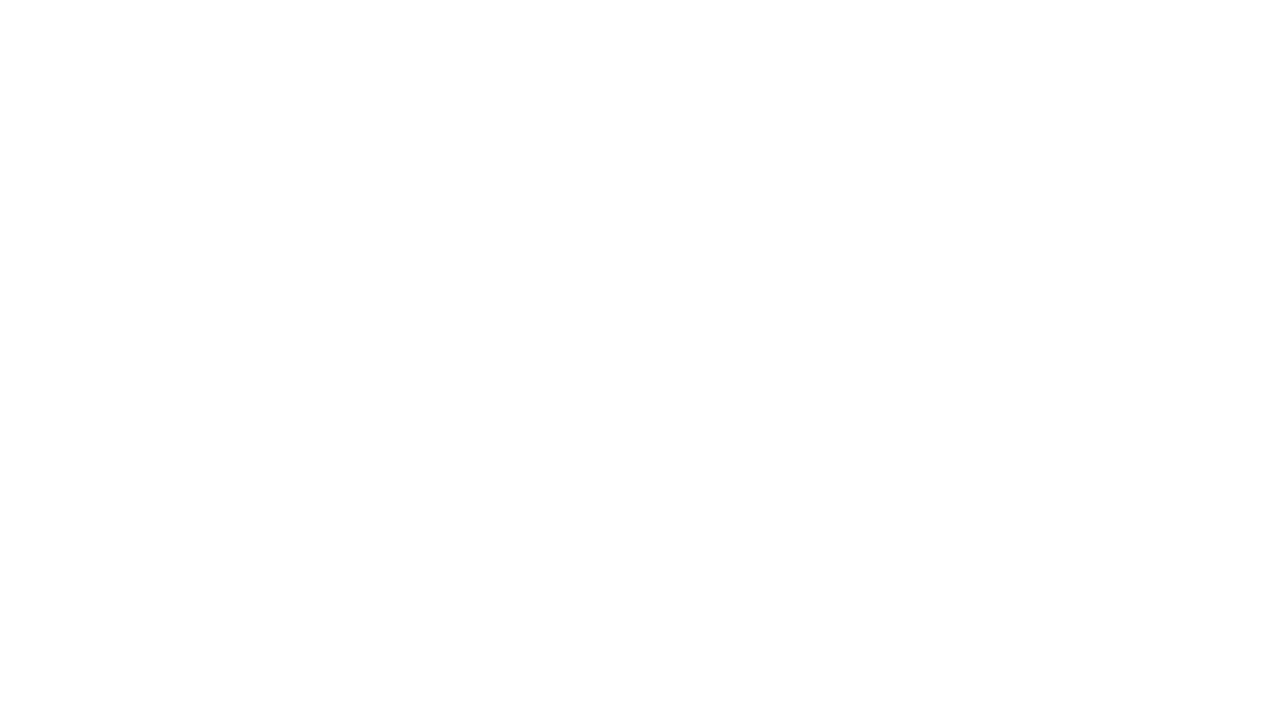